Tests clicking a checkbox on the jQuery Mobile checkbox demo page by clicking the "I agree" mini checkbox.

Starting URL: https://demos.jquerymobile.com/1.4.5/checkboxradio-checkbox/

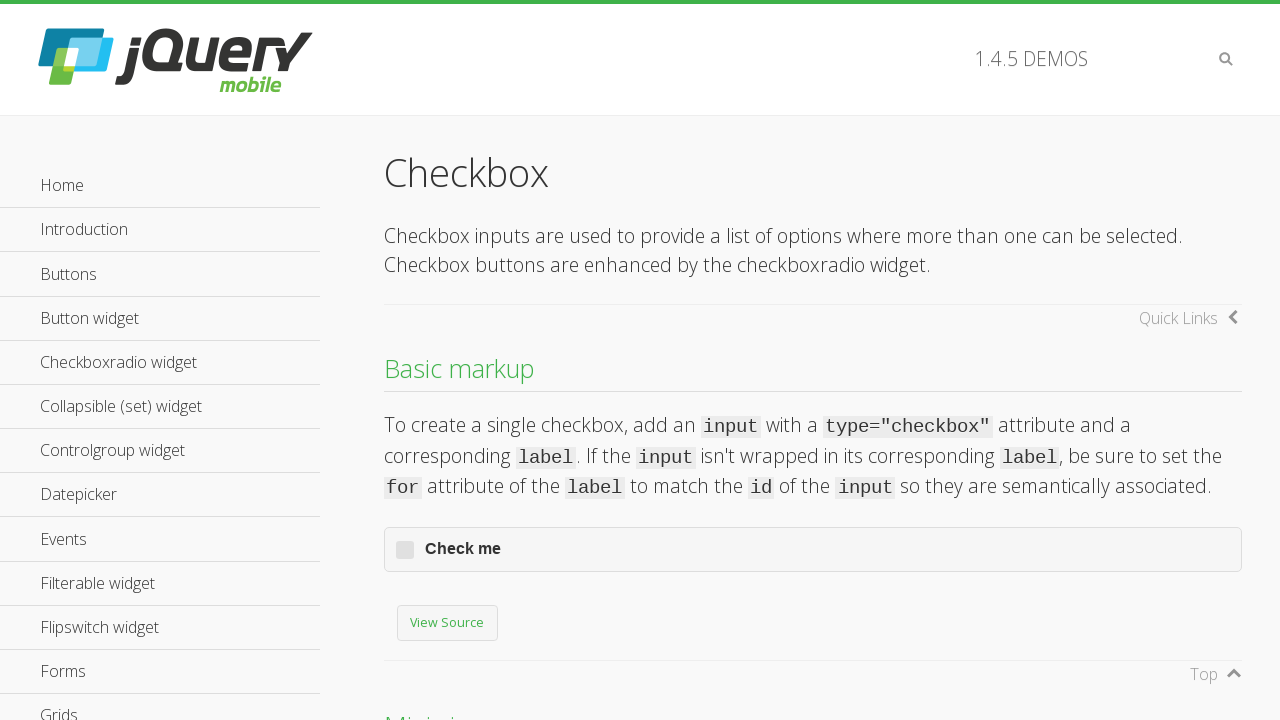

Navigated to jQuery Mobile checkbox demo page
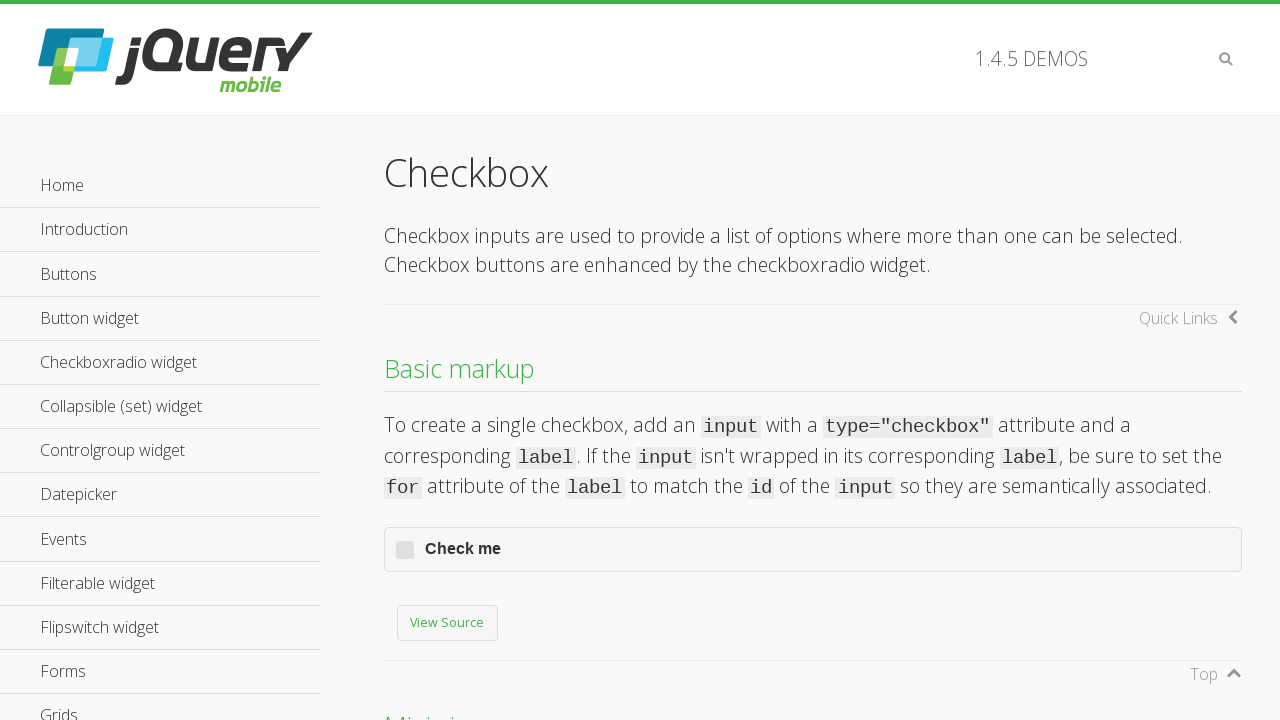

Clicked the 'I agree' mini checkbox at (813, 360) on label[for='checkbox-mini-0']
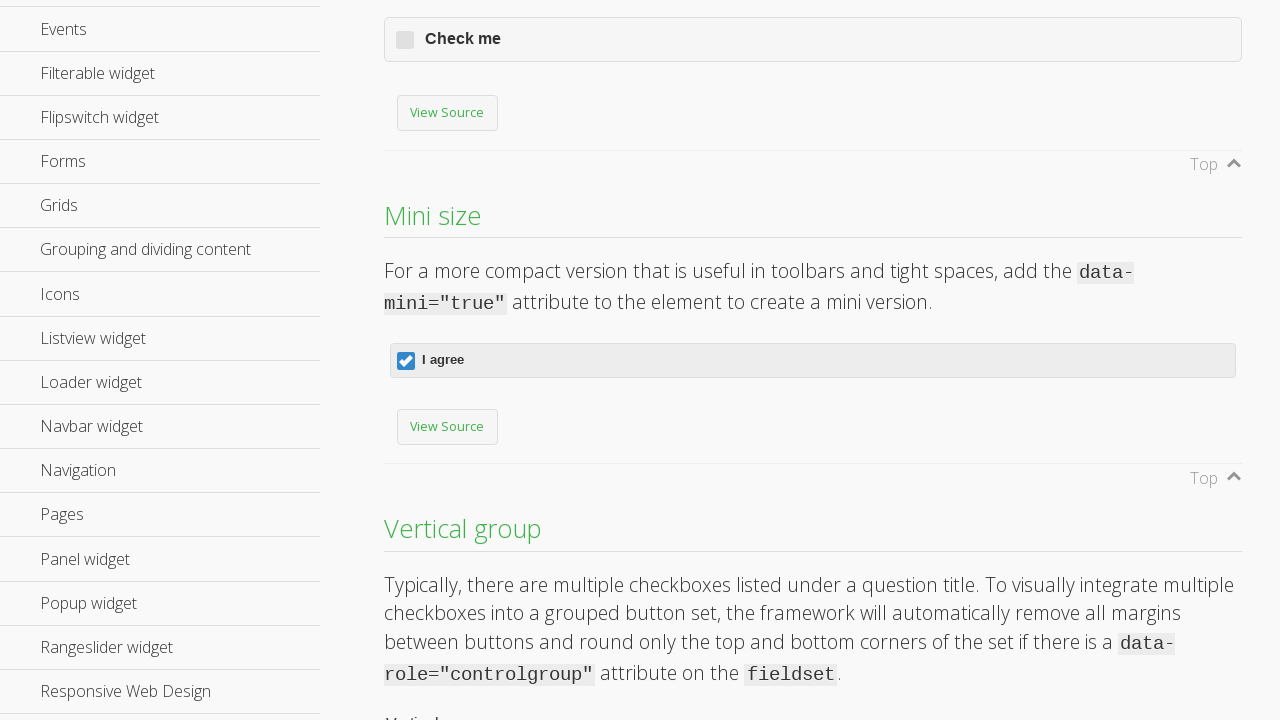

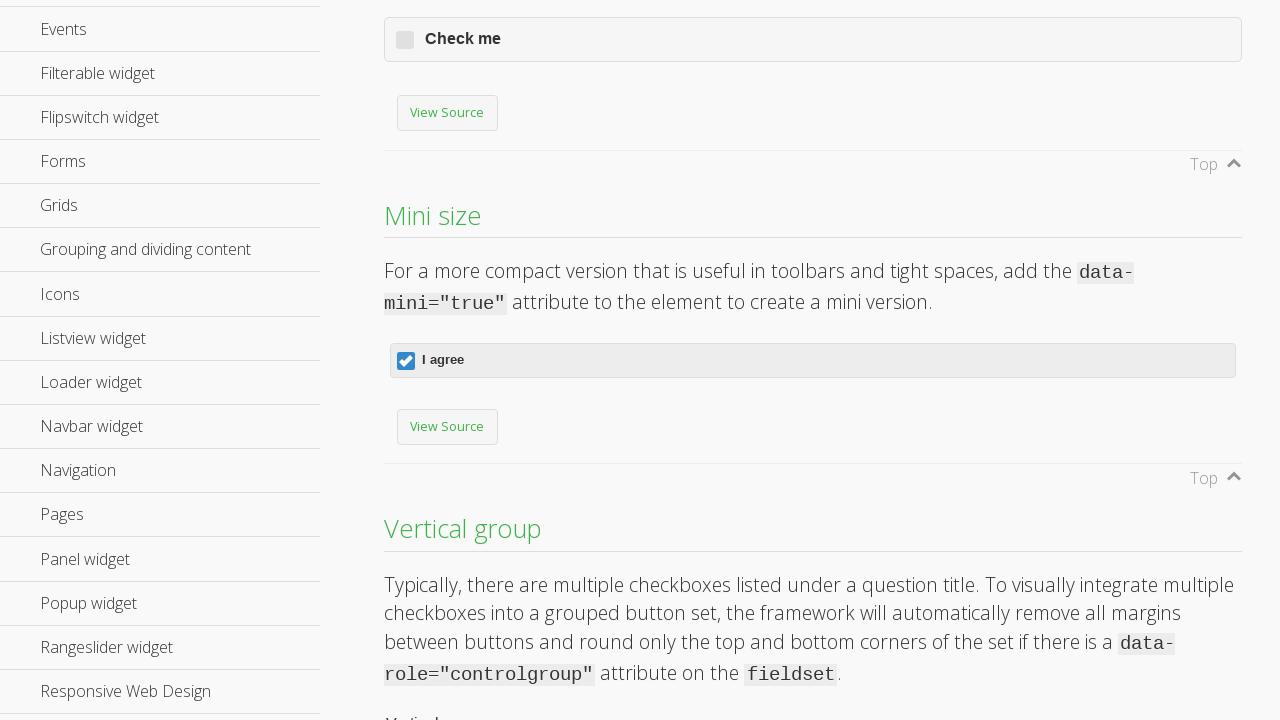